Tests different click types including double-click and right-click, verifying the appropriate response messages

Starting URL: https://demoqa.com/buttons

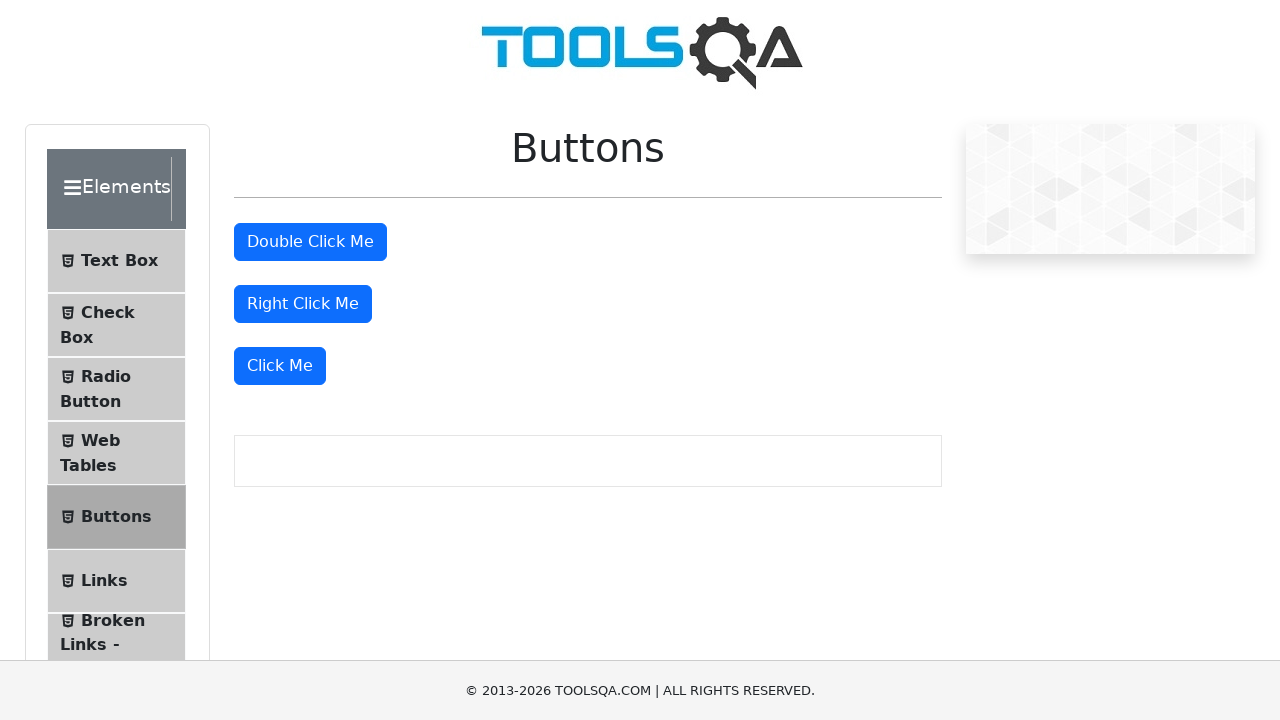

Navigated to DemoQA Buttons page
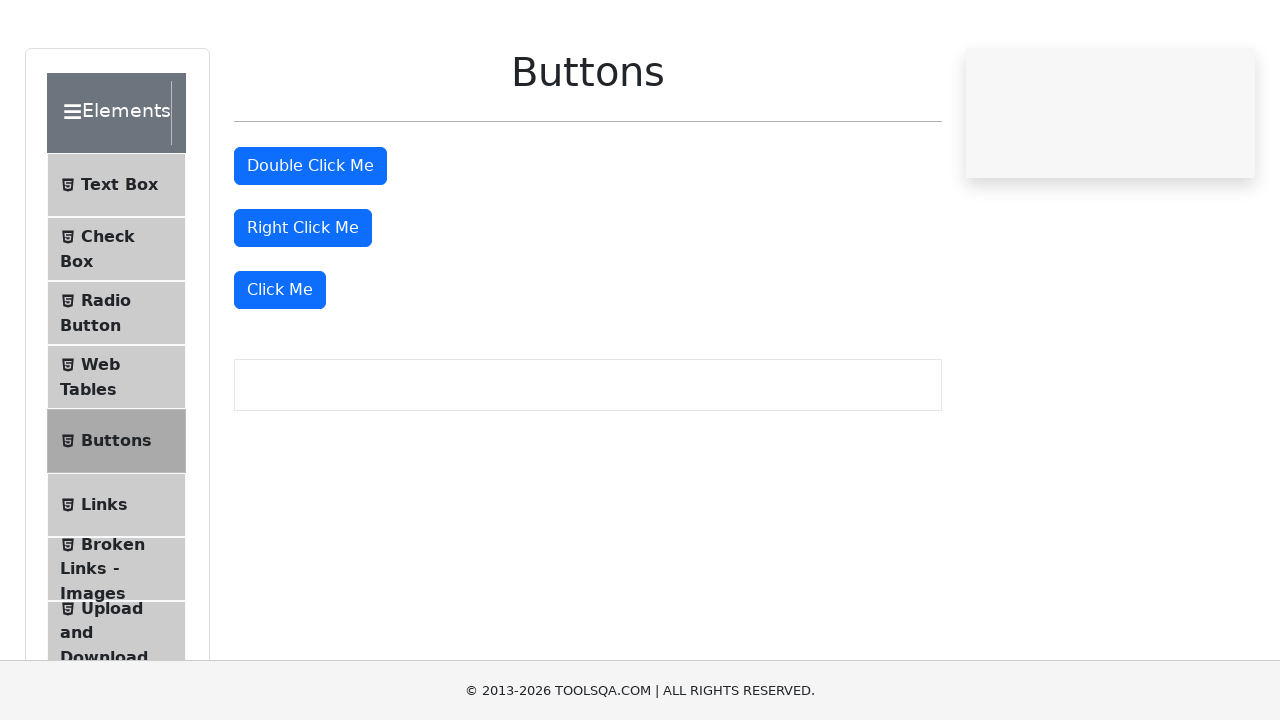

Double-clicked the double-click button at (310, 242) on #doubleClickBtn
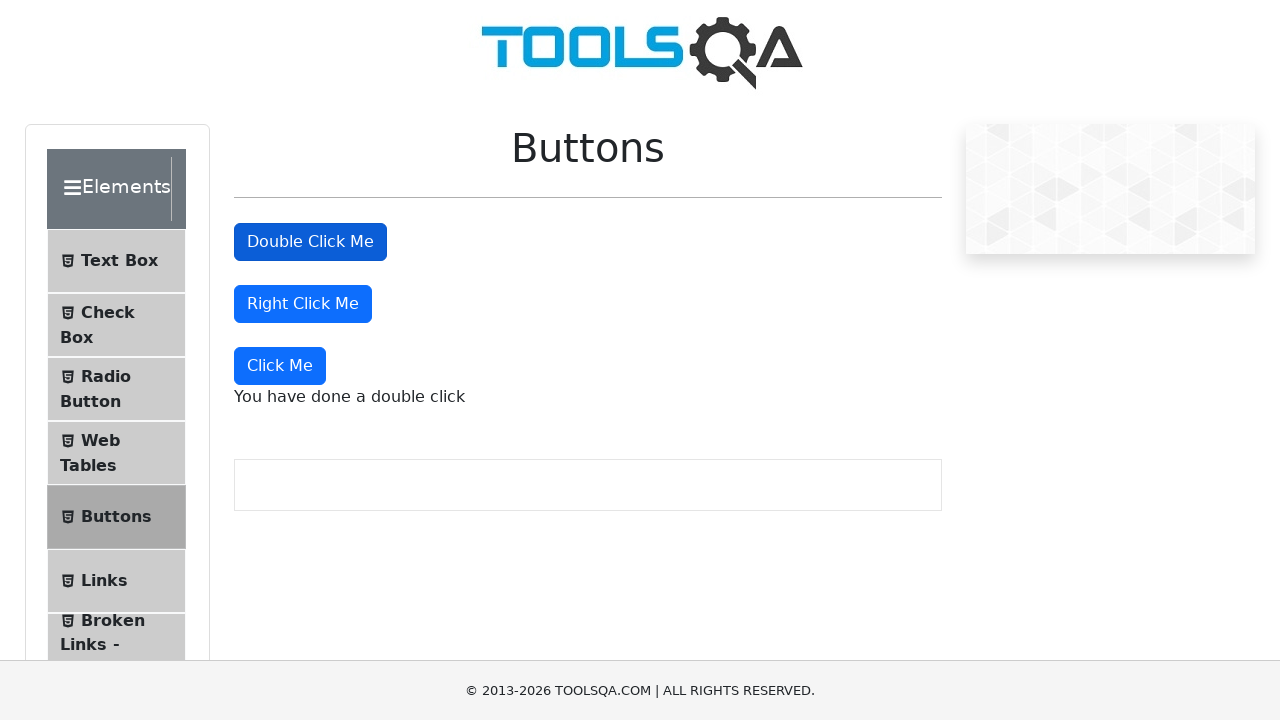

Retrieved double-click response message
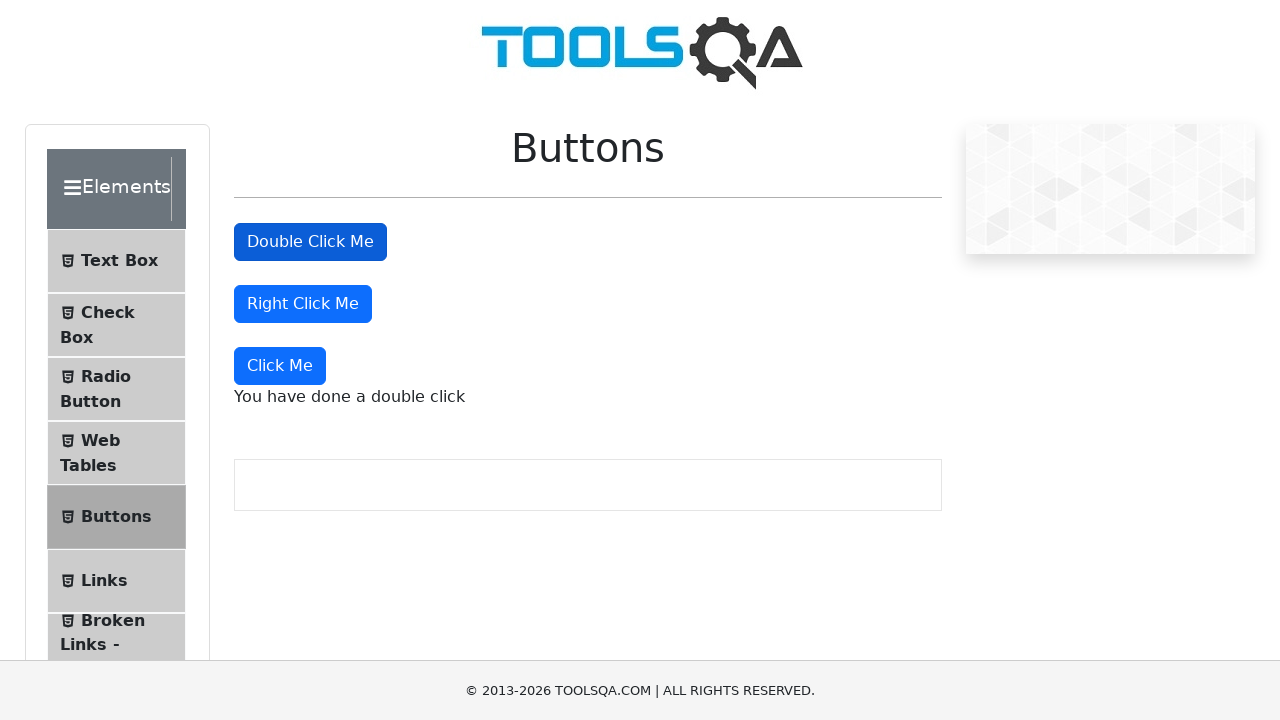

Verified double-click message matches expected text
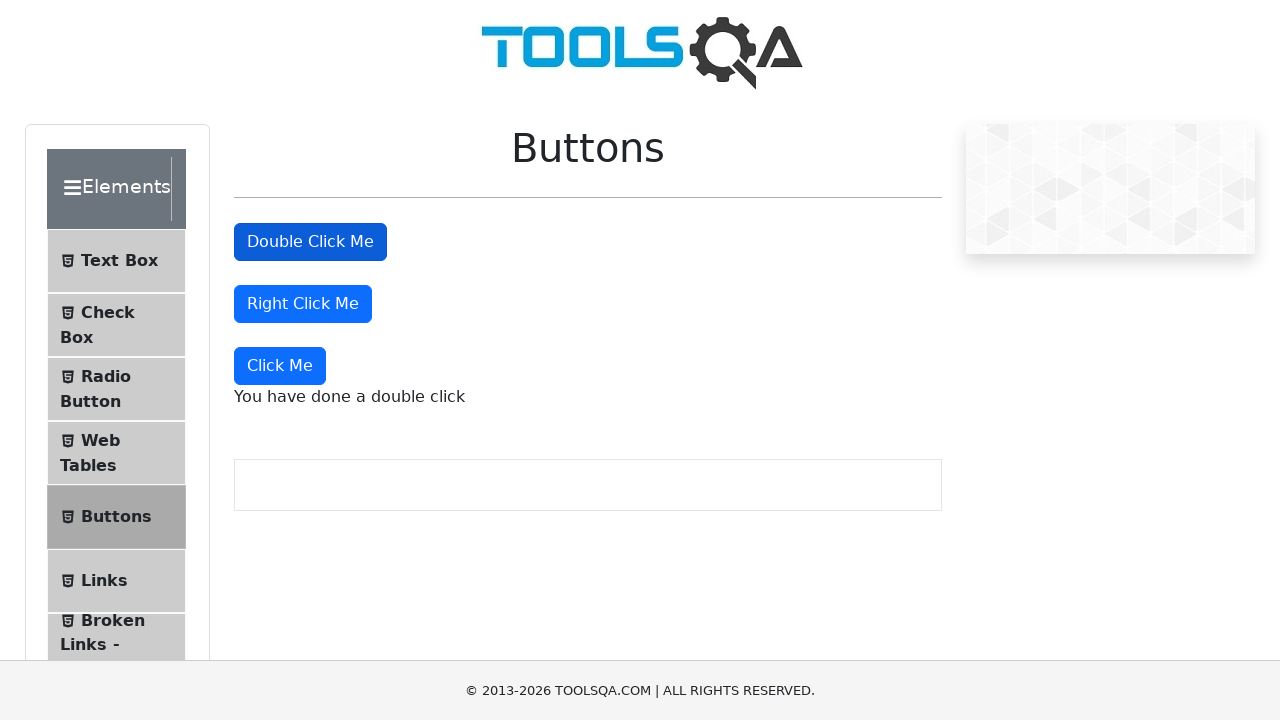

Right-clicked the right-click button at (303, 304) on #rightClickBtn
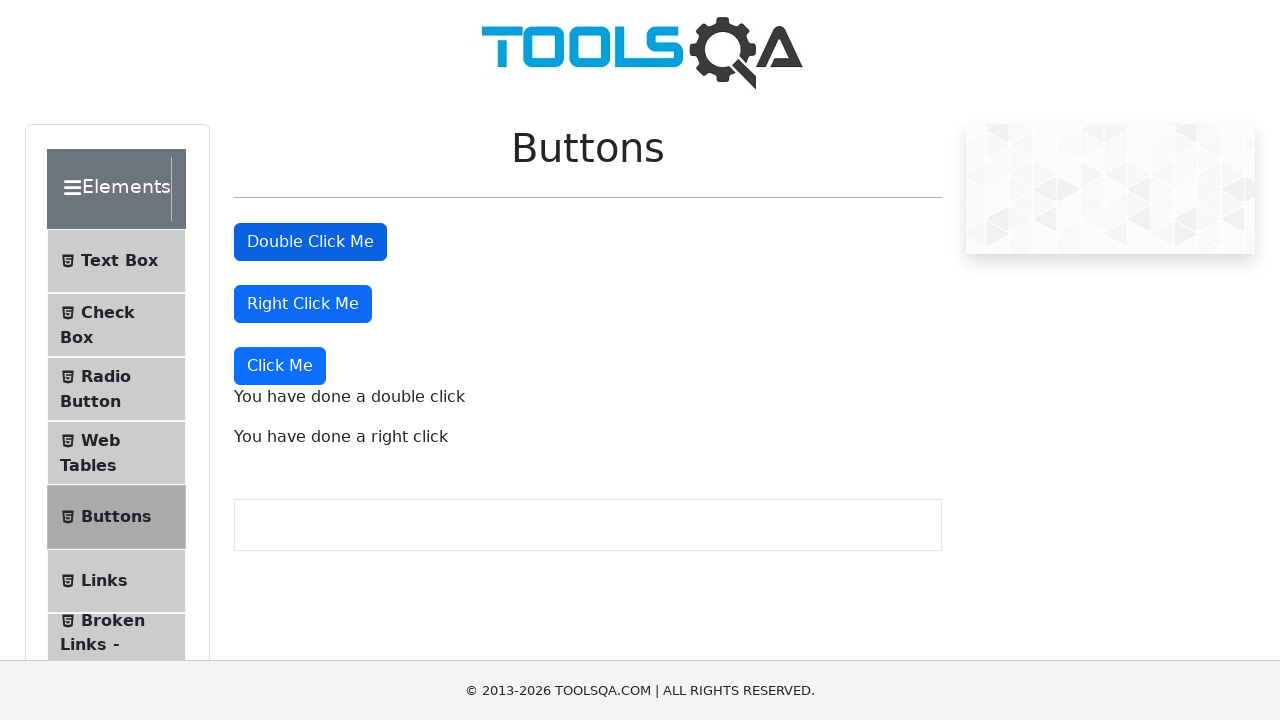

Retrieved right-click response message
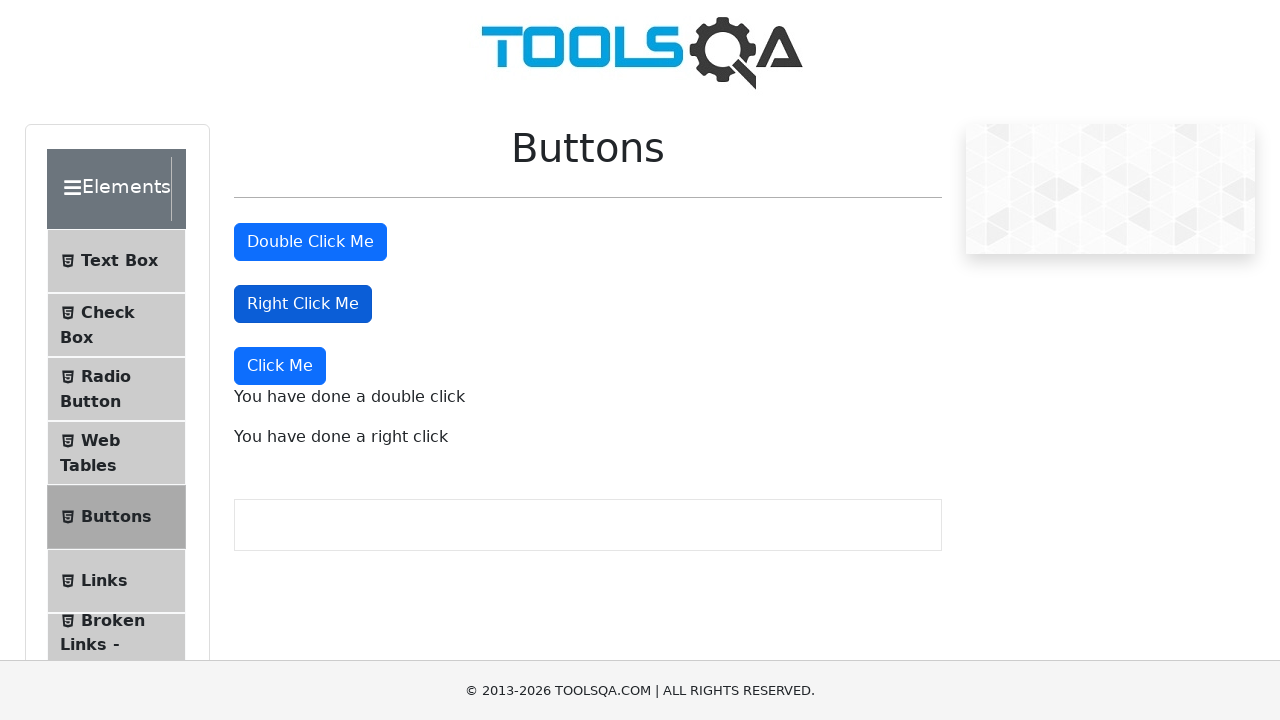

Verified right-click message matches expected text
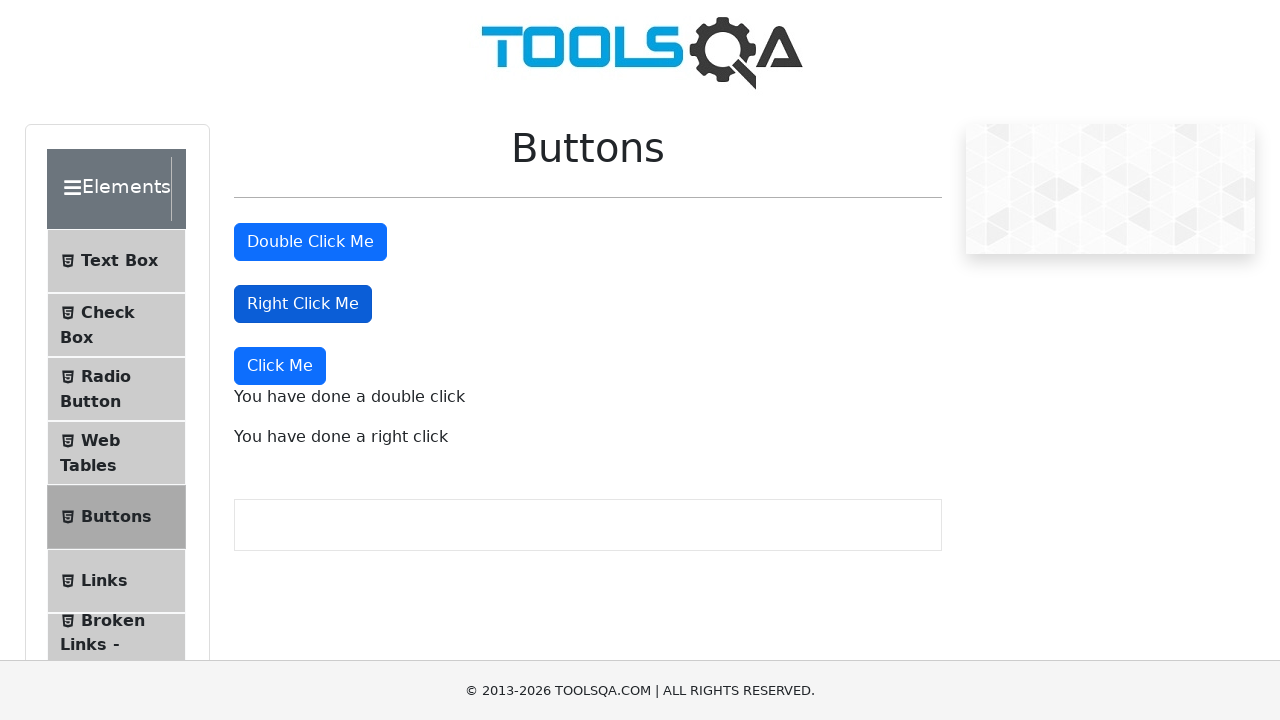

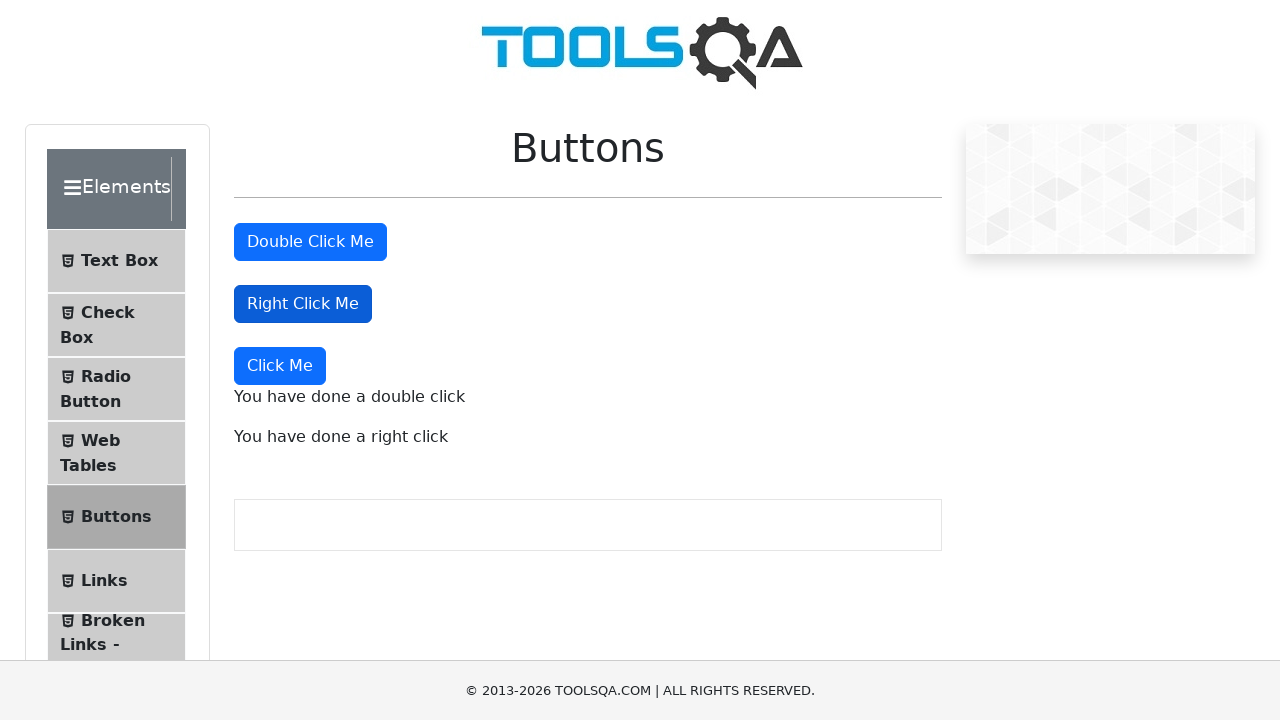